Tests hover functionality with offset by moving the mouse to a specific position relative to an avatar element.

Starting URL: https://the-internet.herokuapp.com/hovers

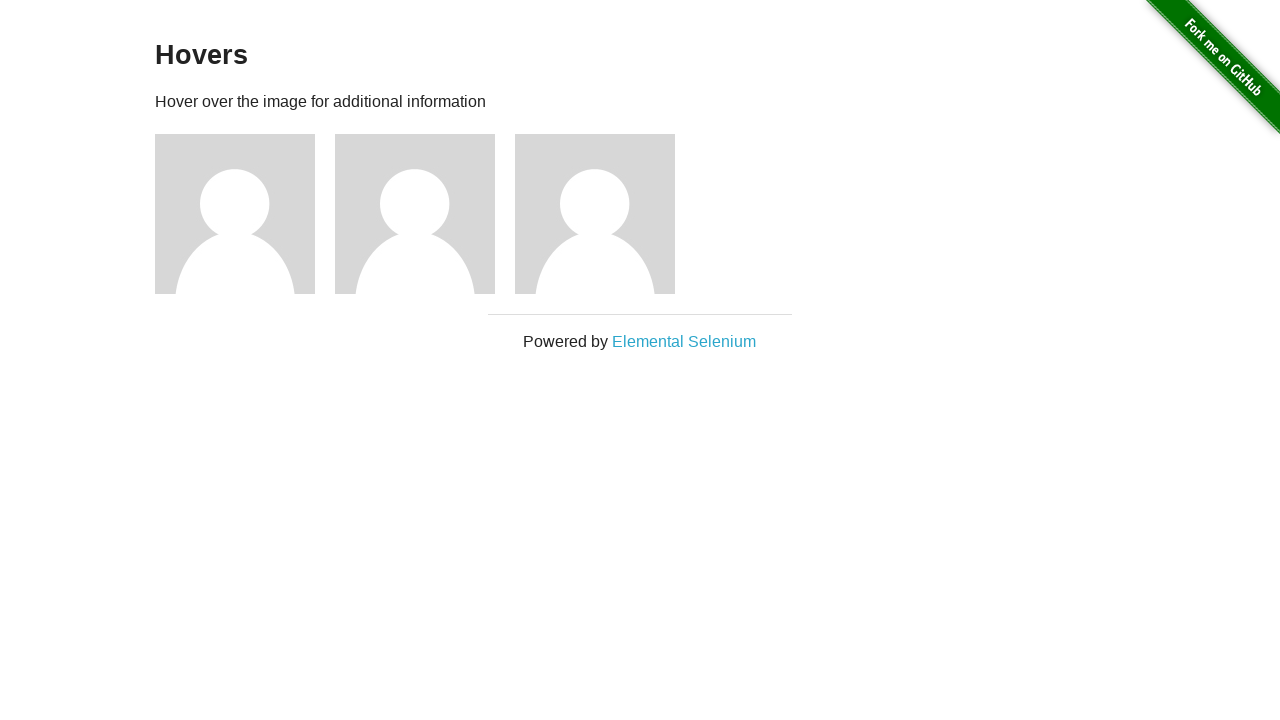

Navigated to hovers example page
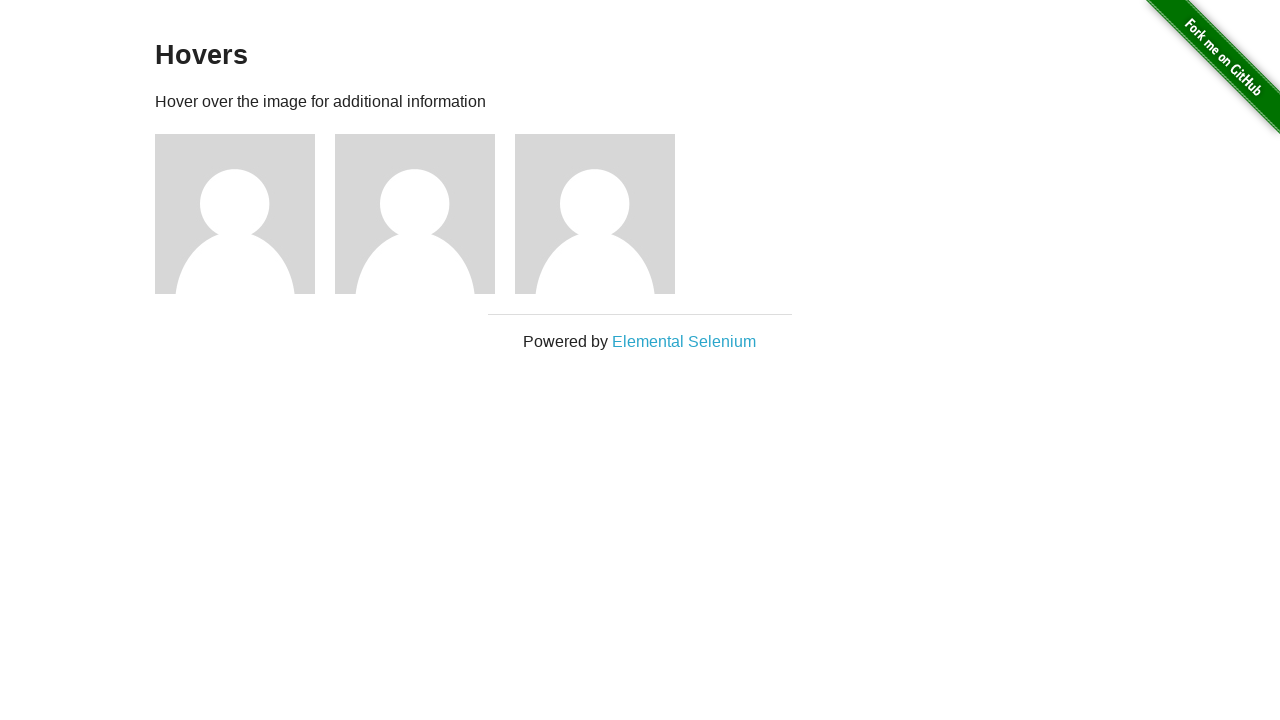

Located first avatar figure element
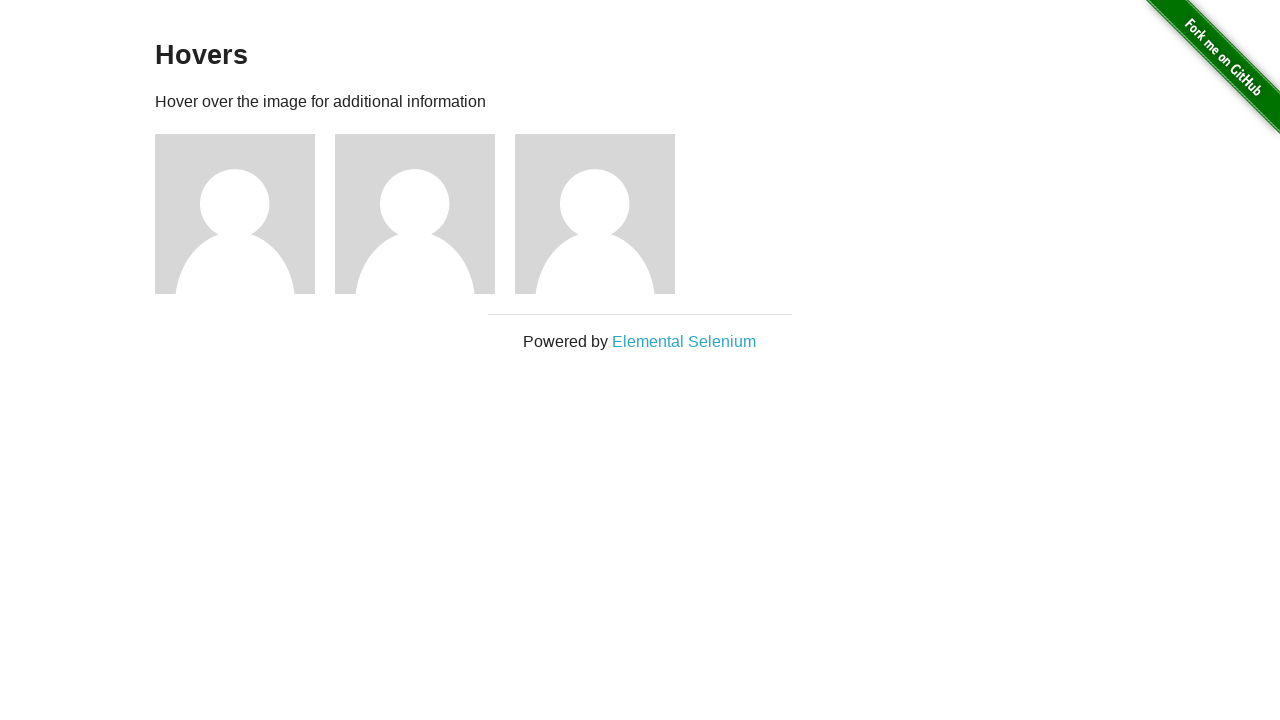

Hovered over avatar element with offset position (x: 20, y: 30) at (175, 164) on (//div[@class='figure'])[1]
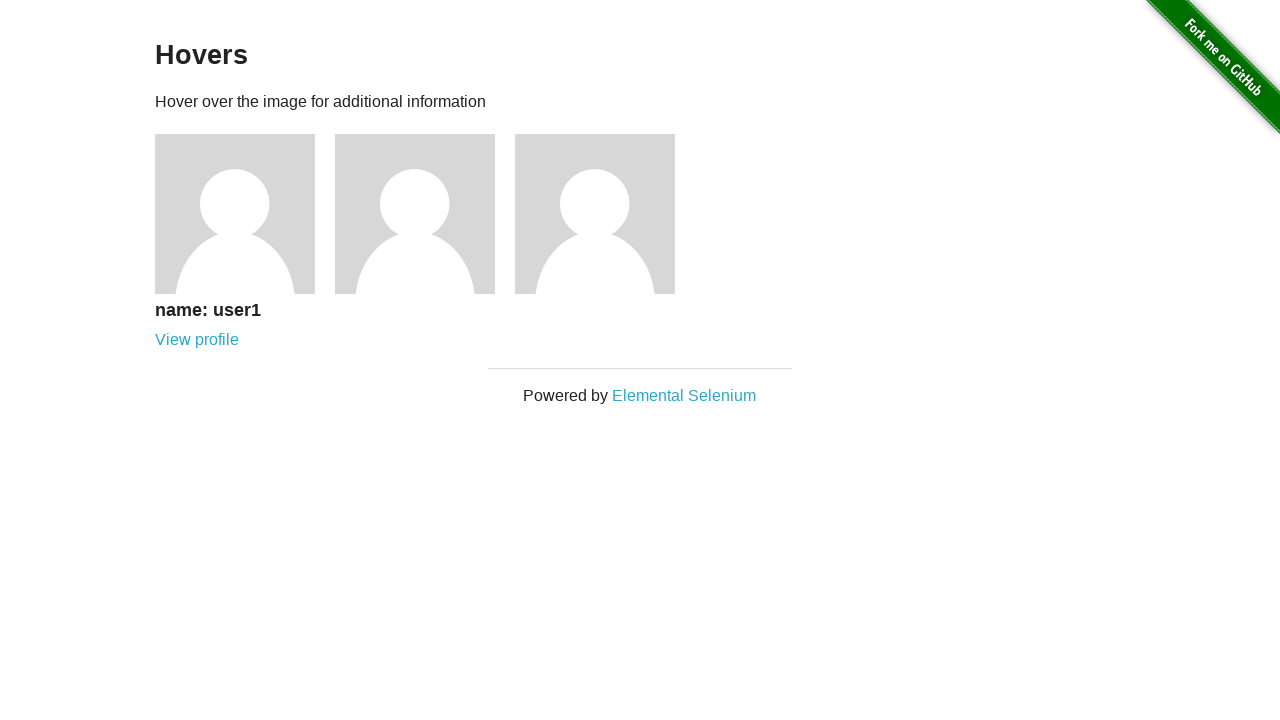

Avatar caption appeared after hover
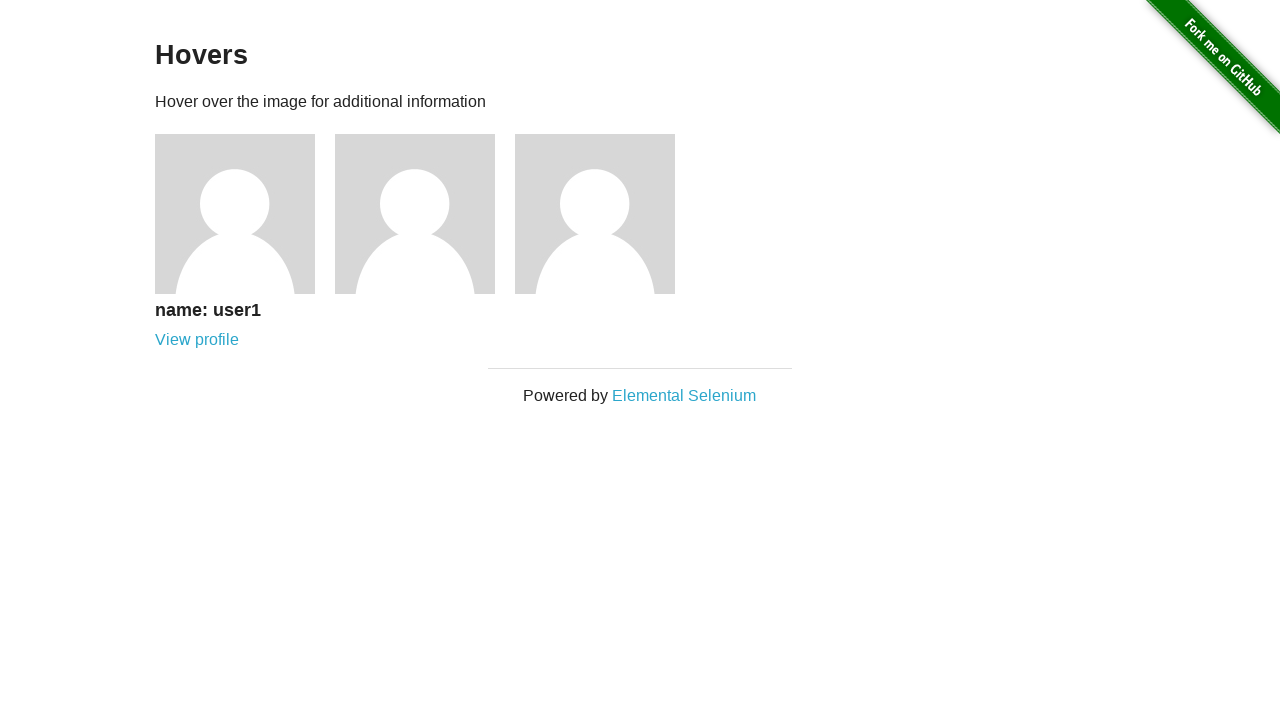

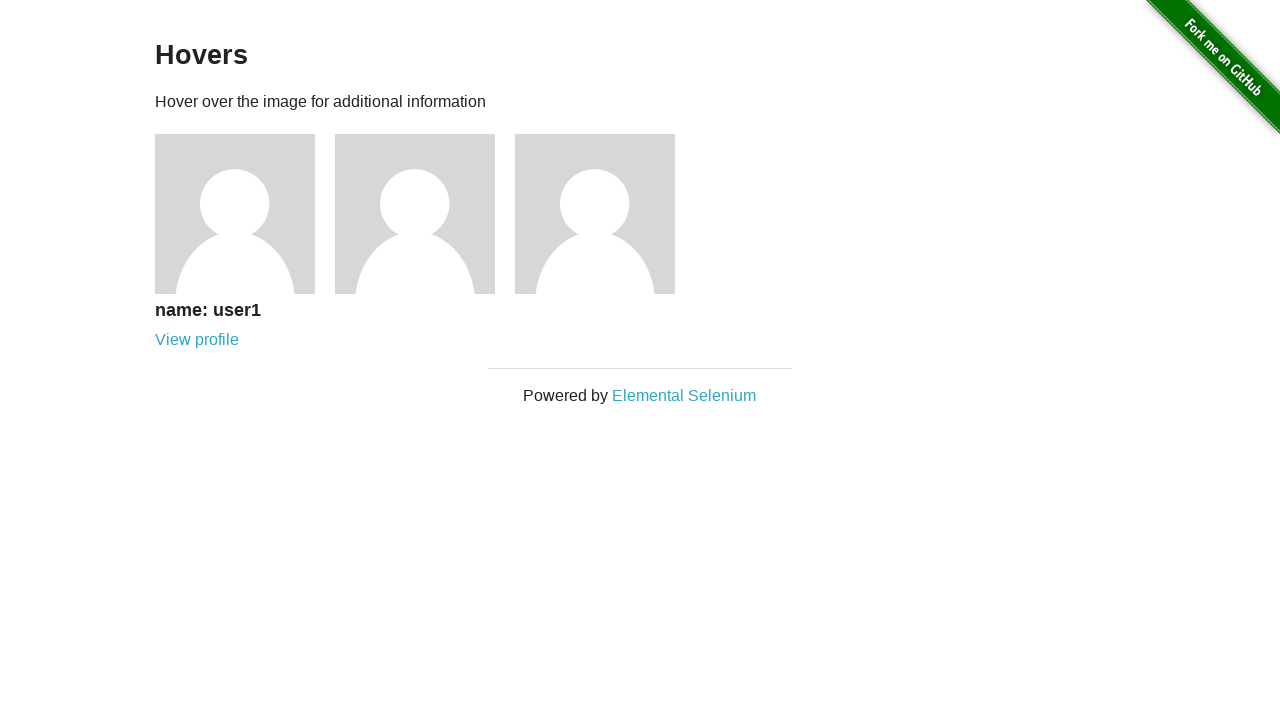